Tests customer deposit functionality by logging in as a customer and making a deposit transaction

Starting URL: https://www.globalsqa.com/angularJs-protractor/BankingProject/#/login

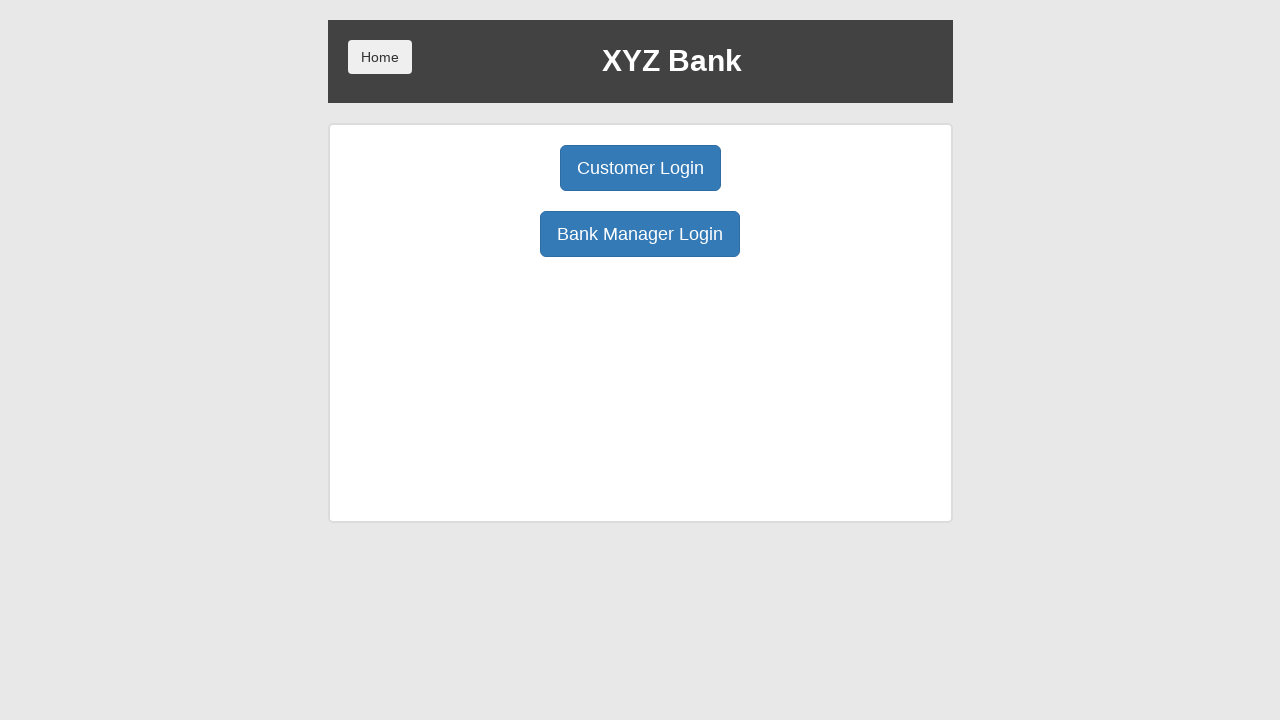

Clicked Customer Login button at (640, 168) on button[ng-click='customer()']
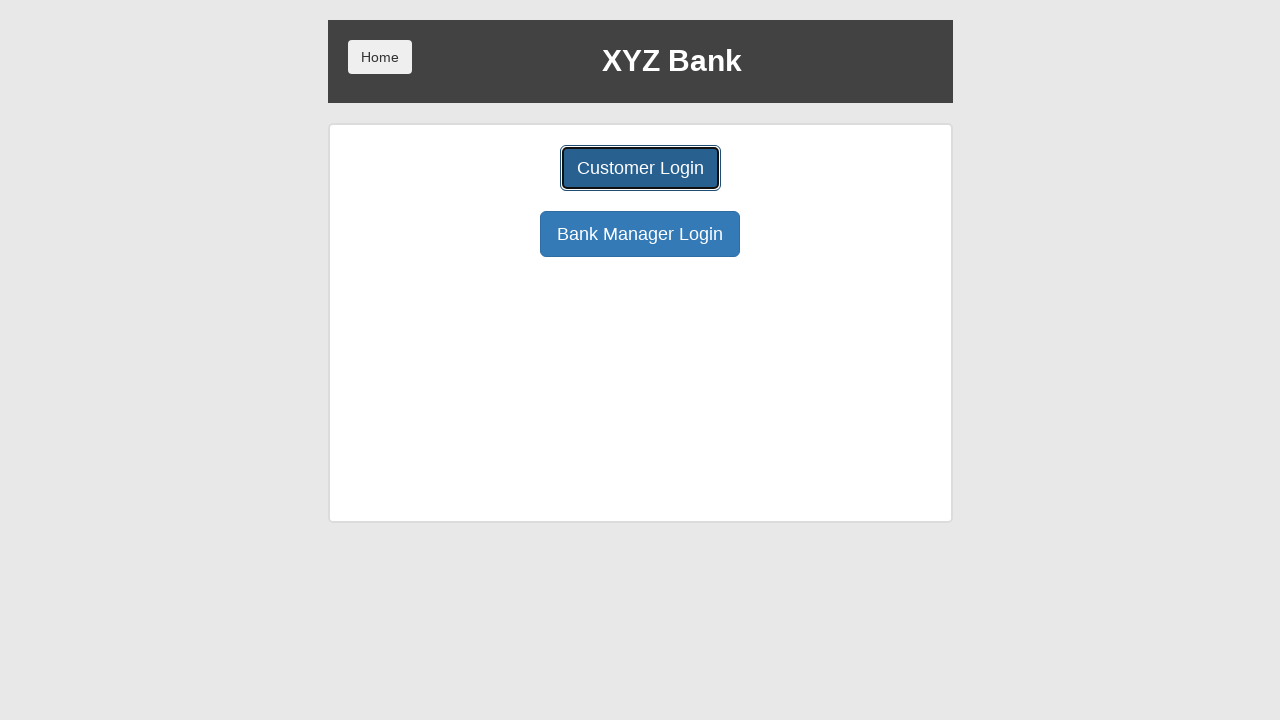

Selected customer from dropdown (second option) on div.form-group select
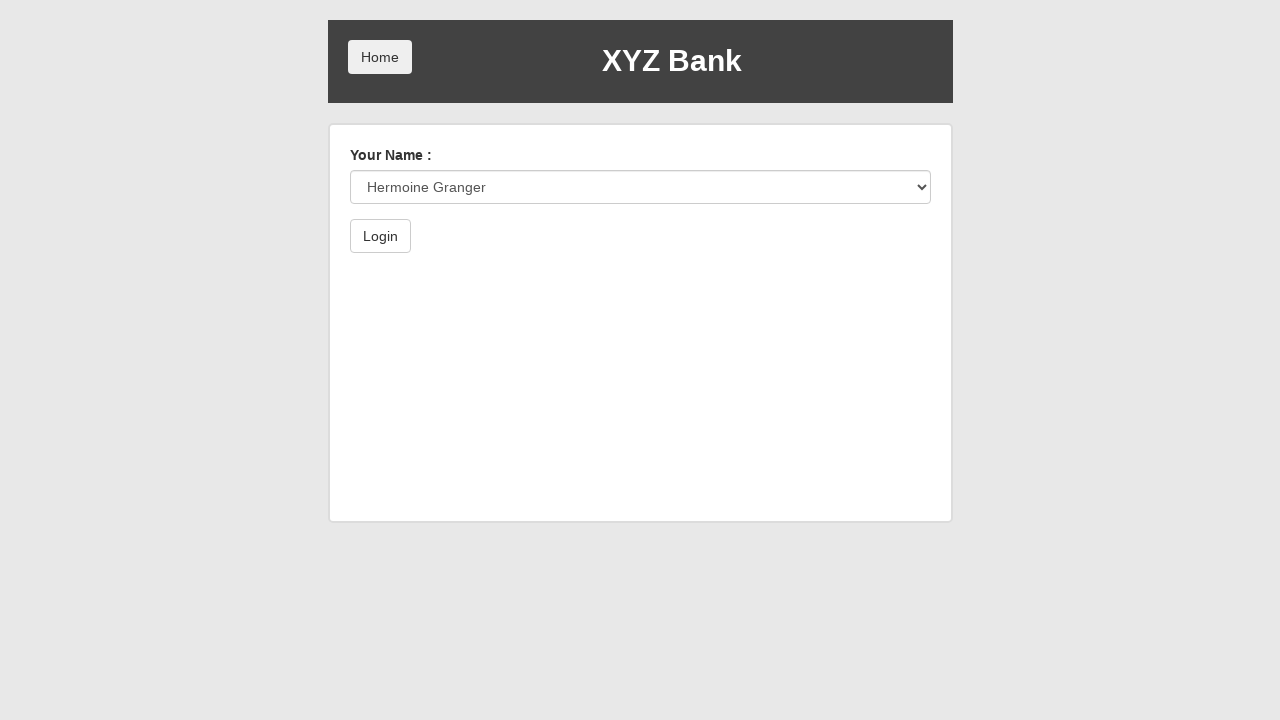

Clicked Login button to authenticate customer at (380, 236) on form[name='myForm'] button
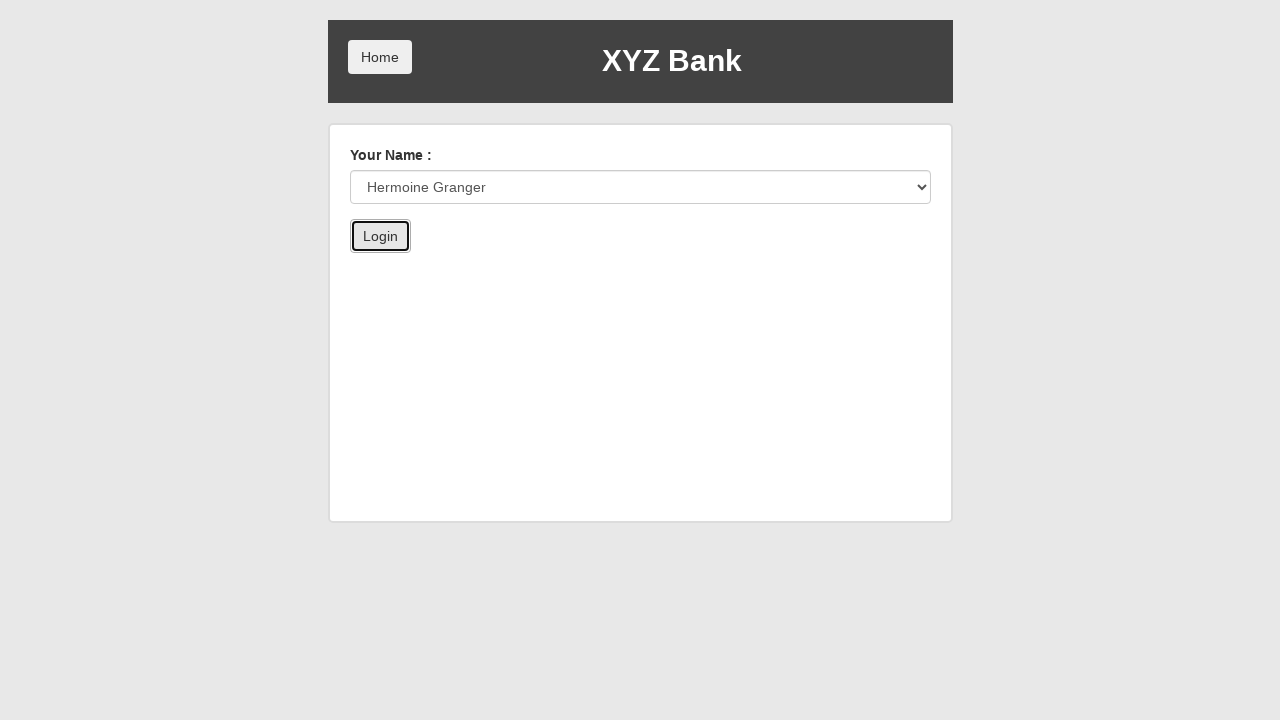

Clicked Deposit button at (652, 264) on button[ng-class='btnClass2']
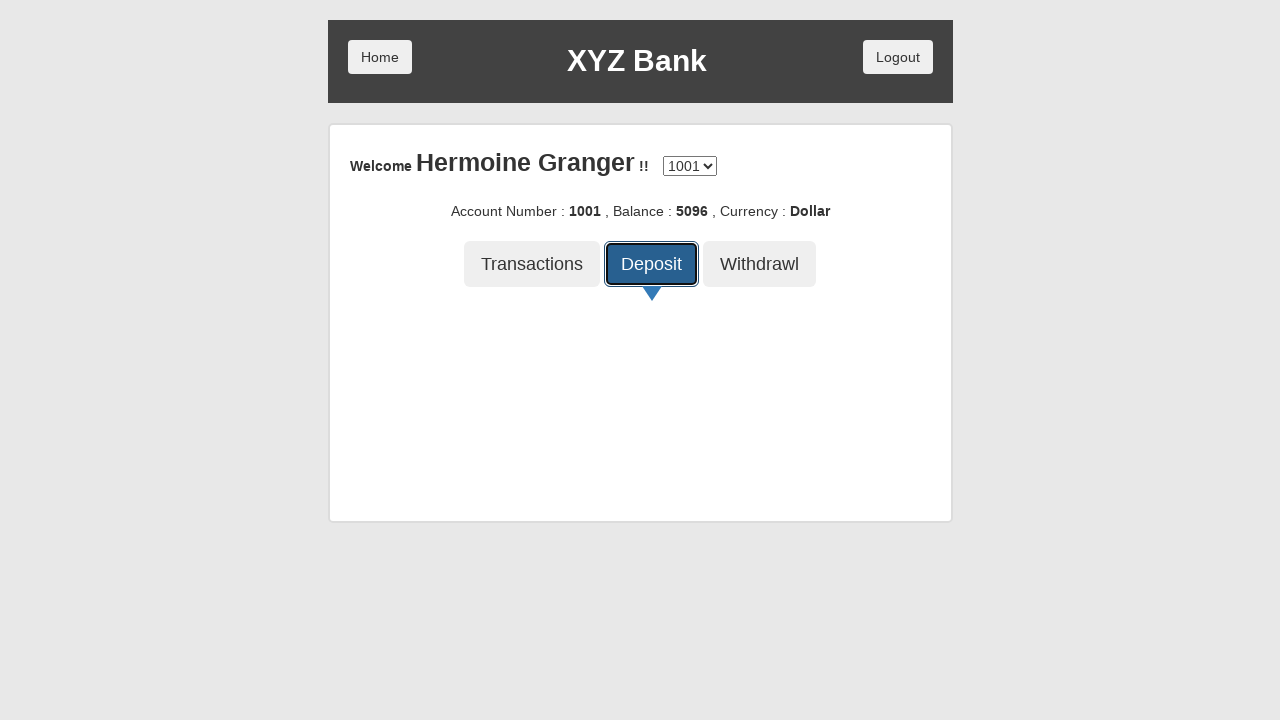

Entered deposit amount of 6000 on input[type='number']
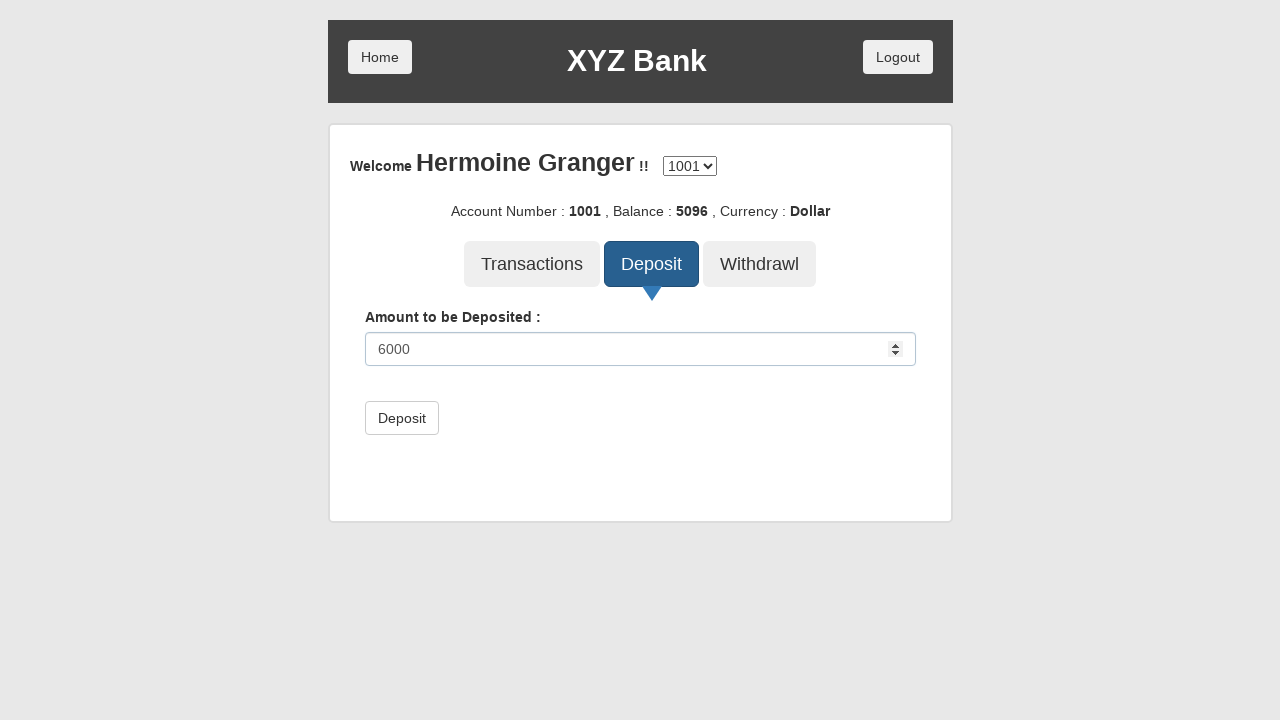

Submitted deposit transaction at (402, 418) on form[name='myForm'] button
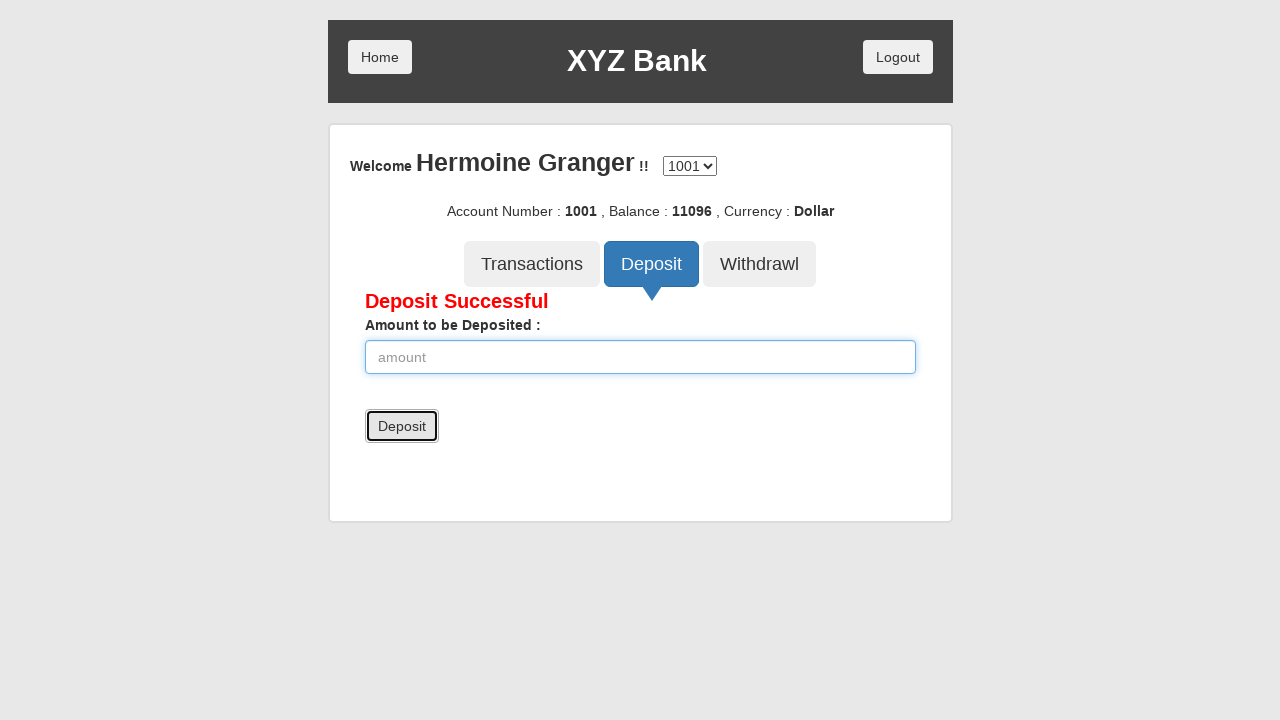

Clicked home button to return to main page at (380, 57) on button.btn.home
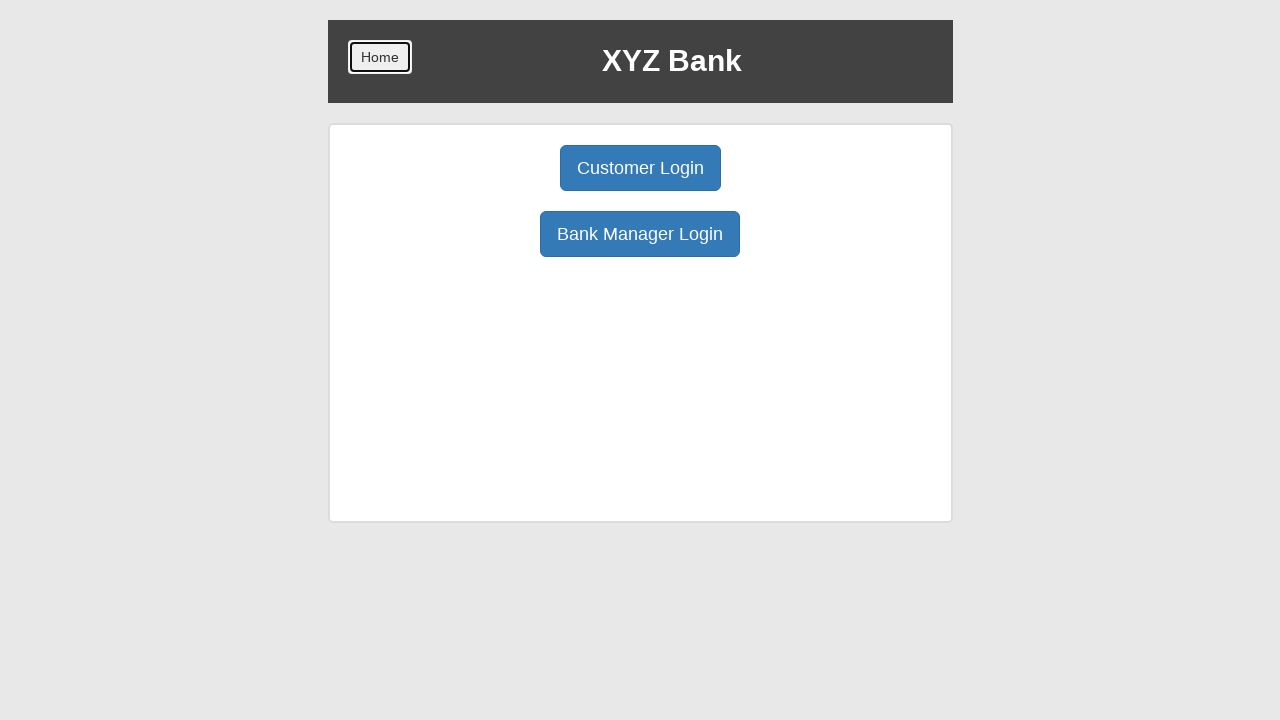

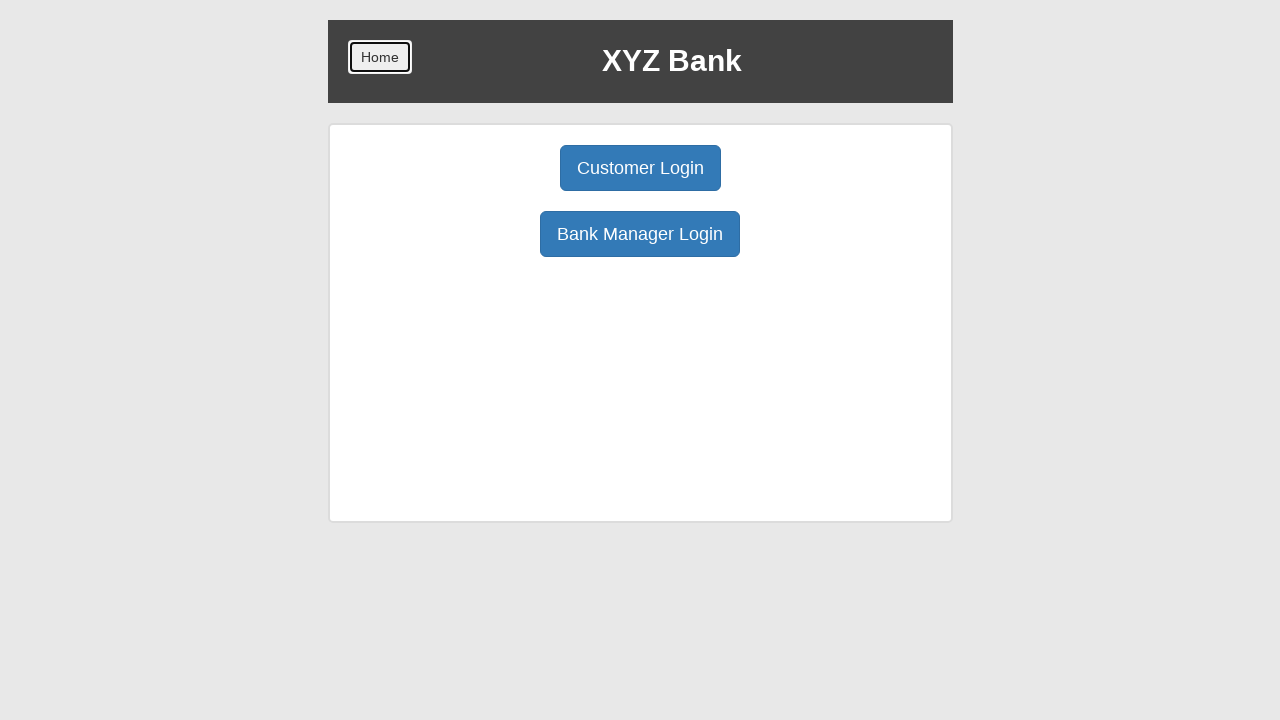